Tests keyboard actions by filling a text field, selecting all text with Ctrl+A, copying with Ctrl+C, tabbing to the next field, and pasting with Ctrl+V

Starting URL: https://gotranscript.com/text-compare

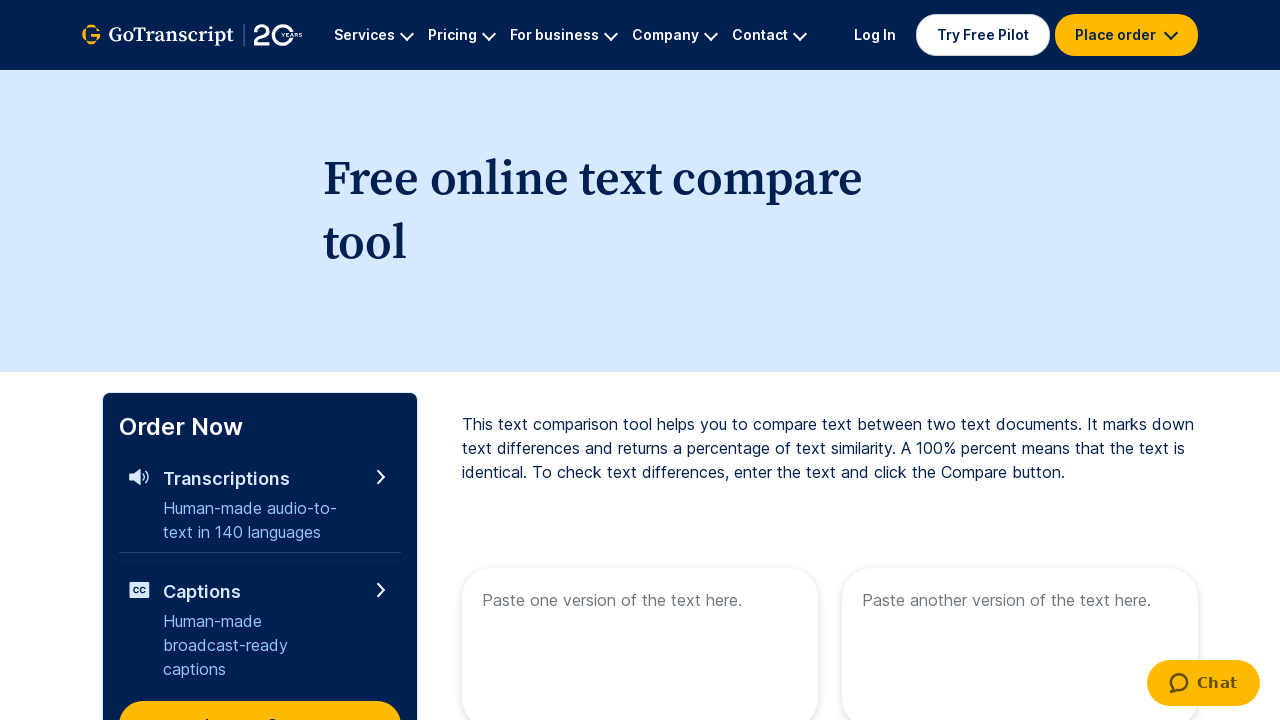

Filled first text field with 'welcome to playwright' on [name='text1']
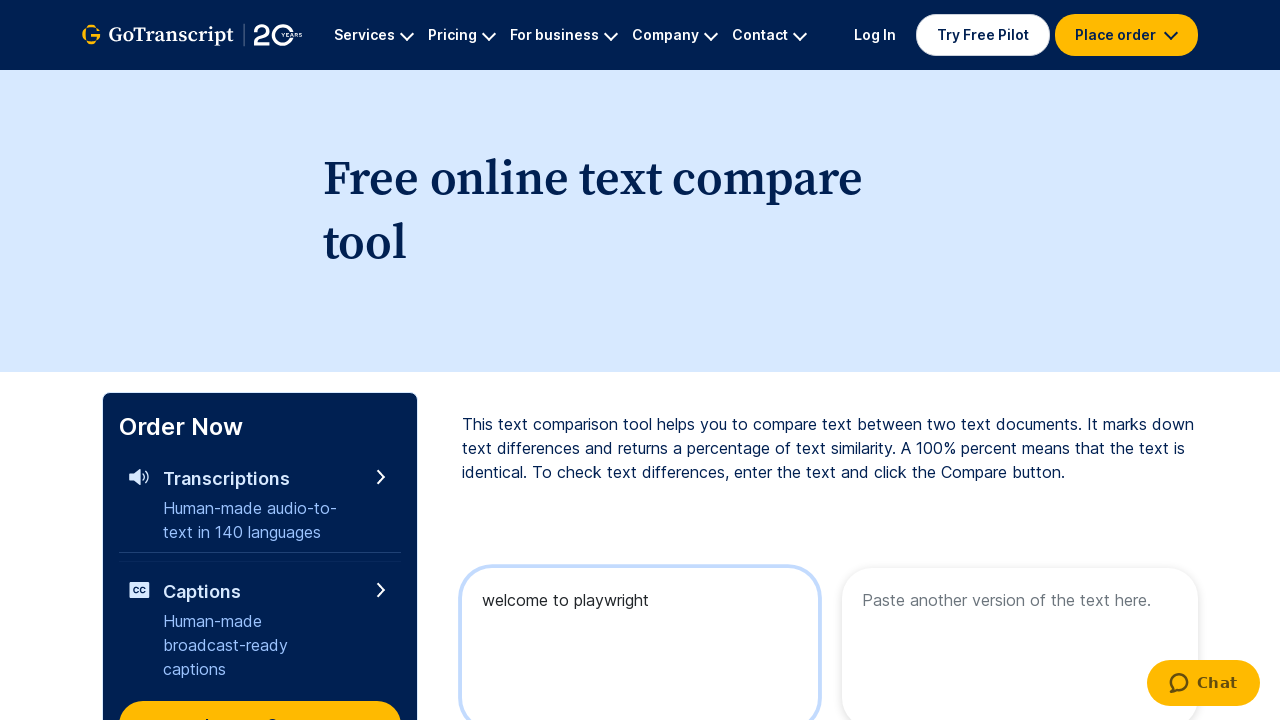

Selected all text in first field using Ctrl+A
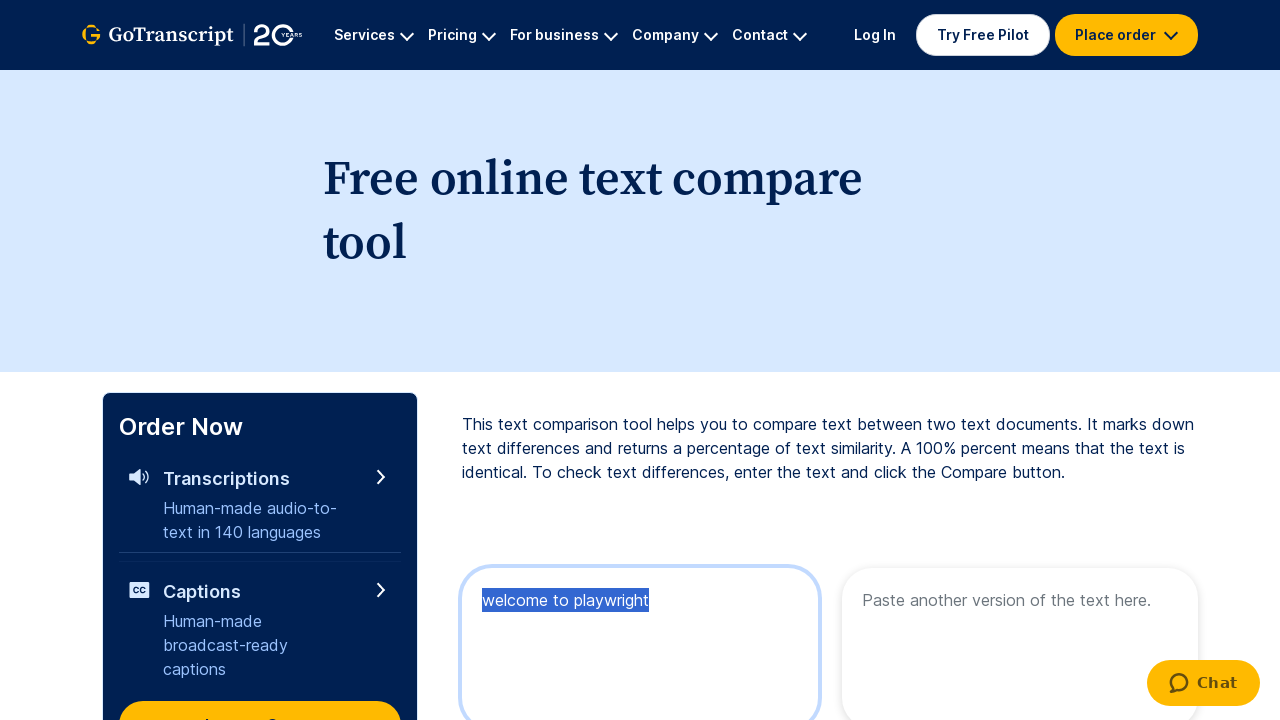

Copied selected text using Ctrl+C
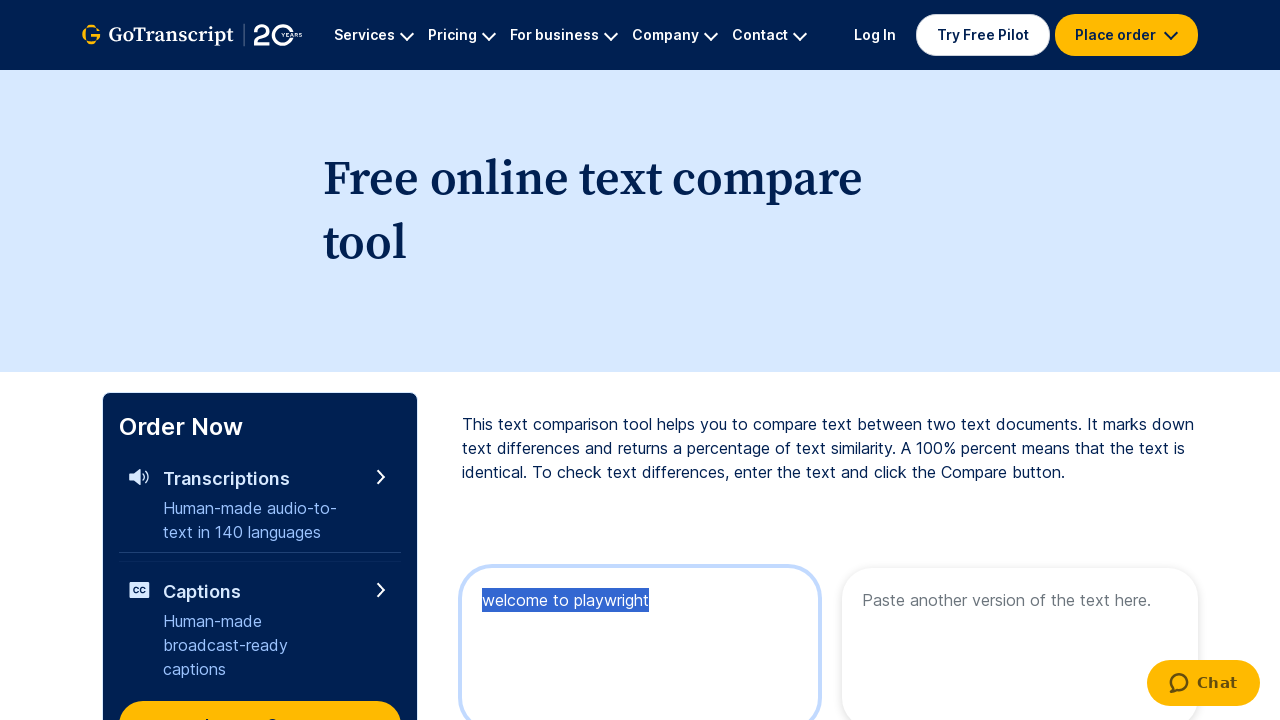

Tab key pressed down
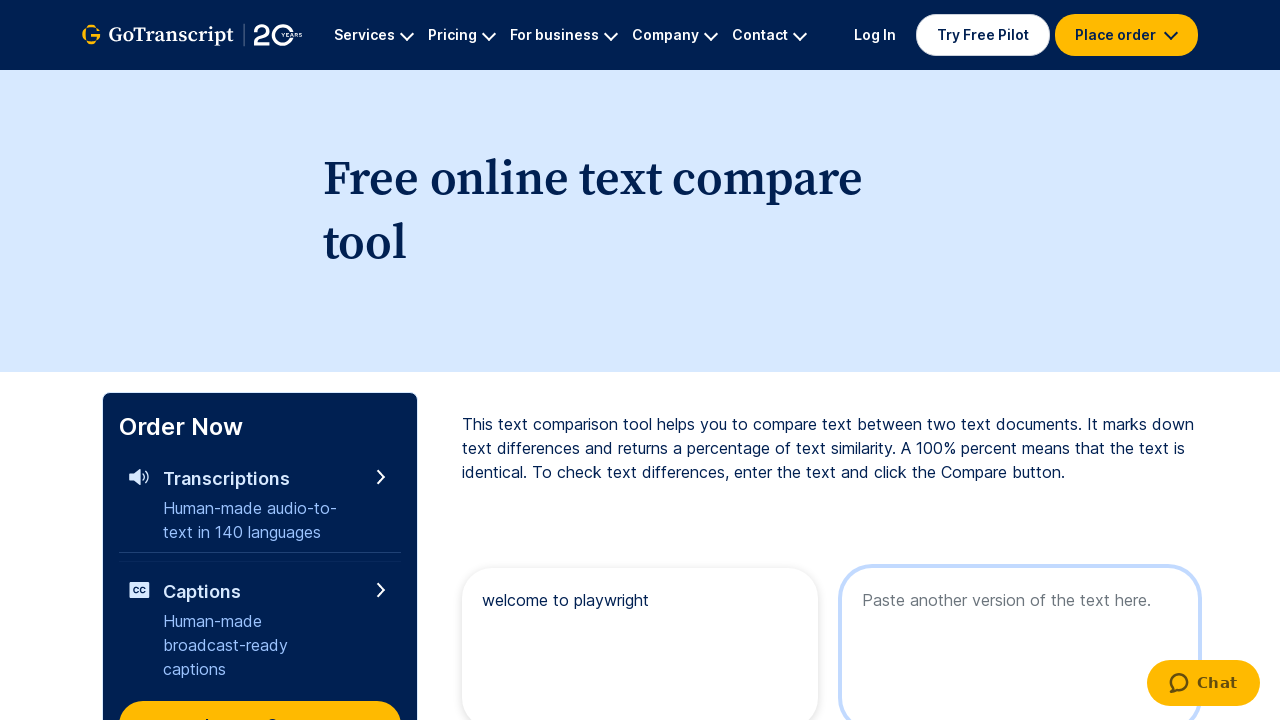

Tab key released, moved focus to next field
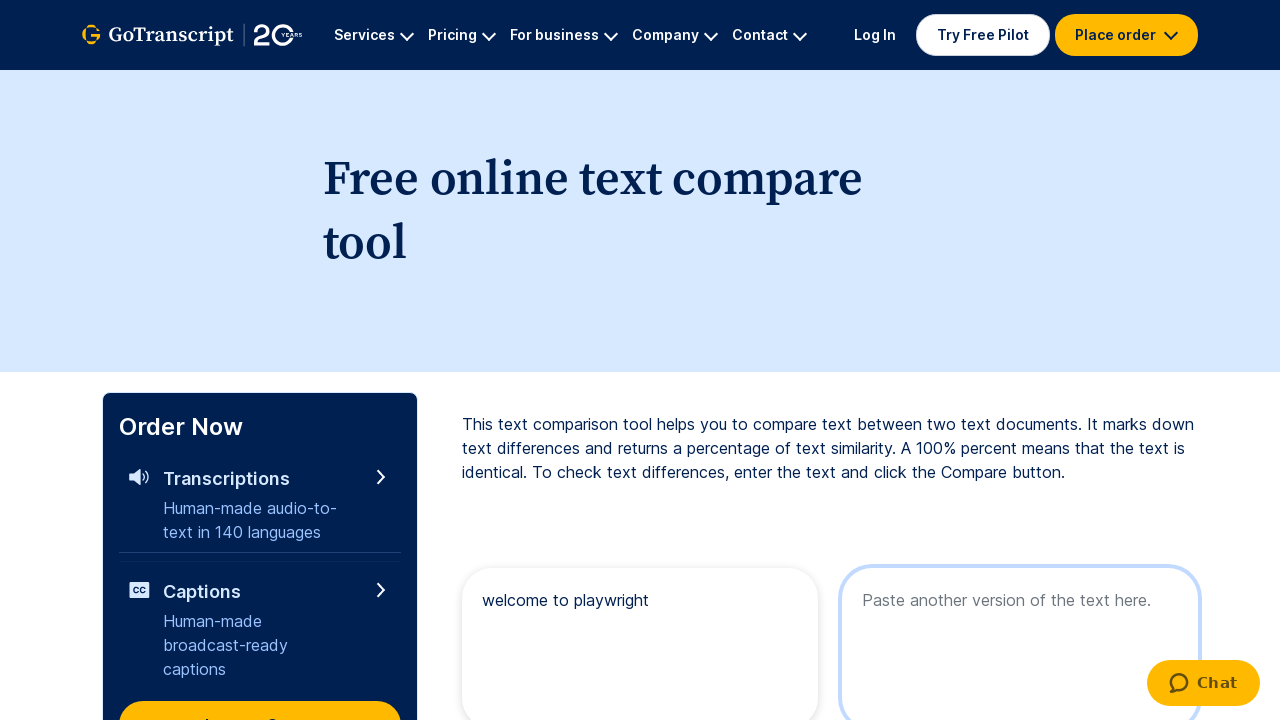

Pasted copied text into second field using Ctrl+V
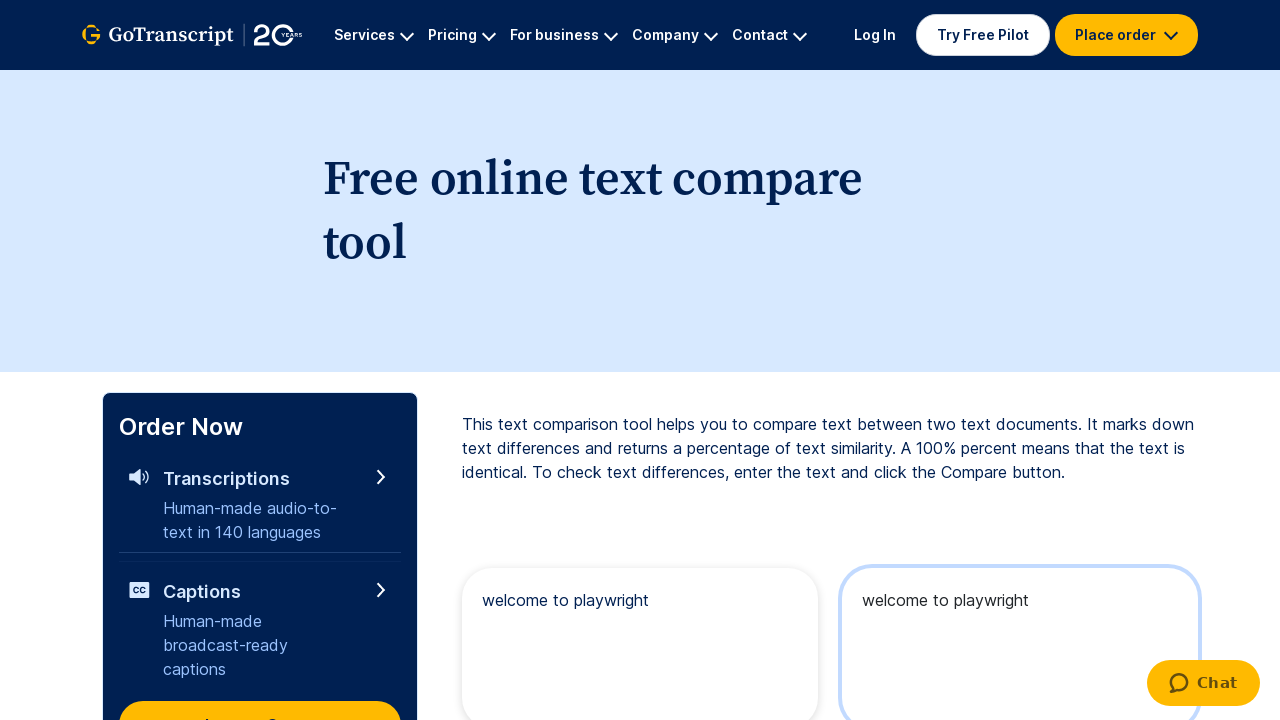

Waited 3 seconds for action to complete
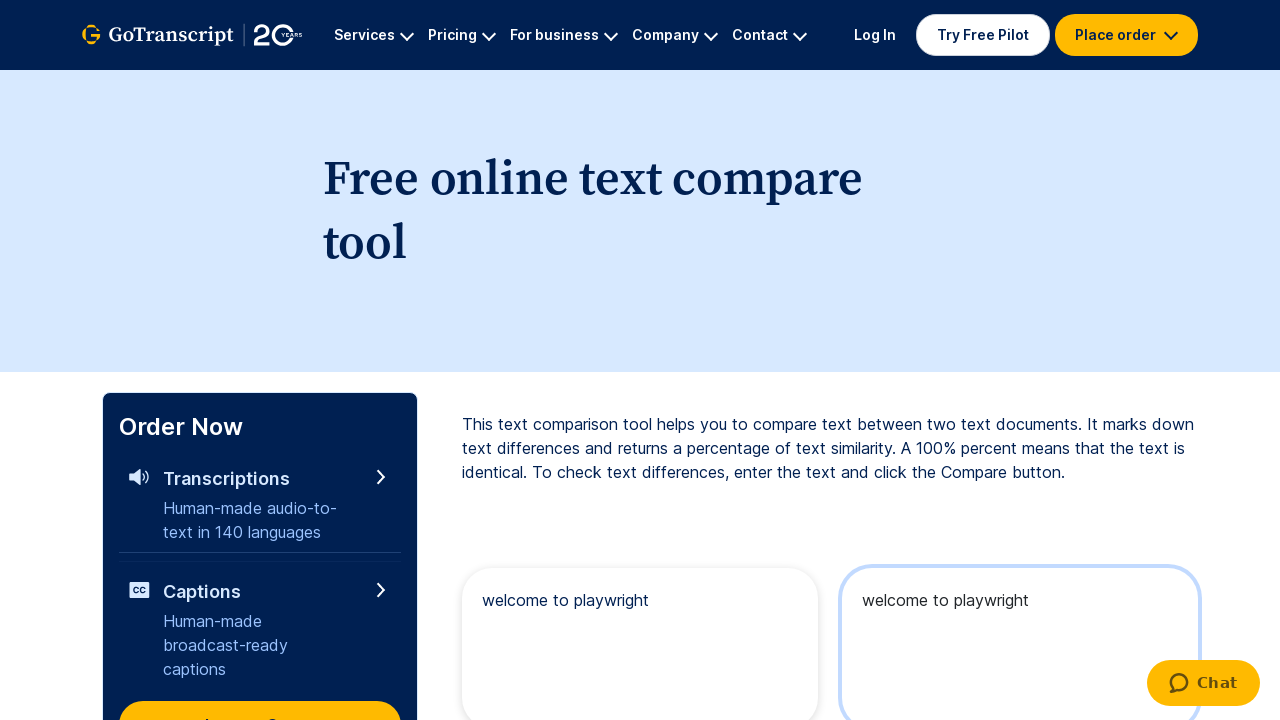

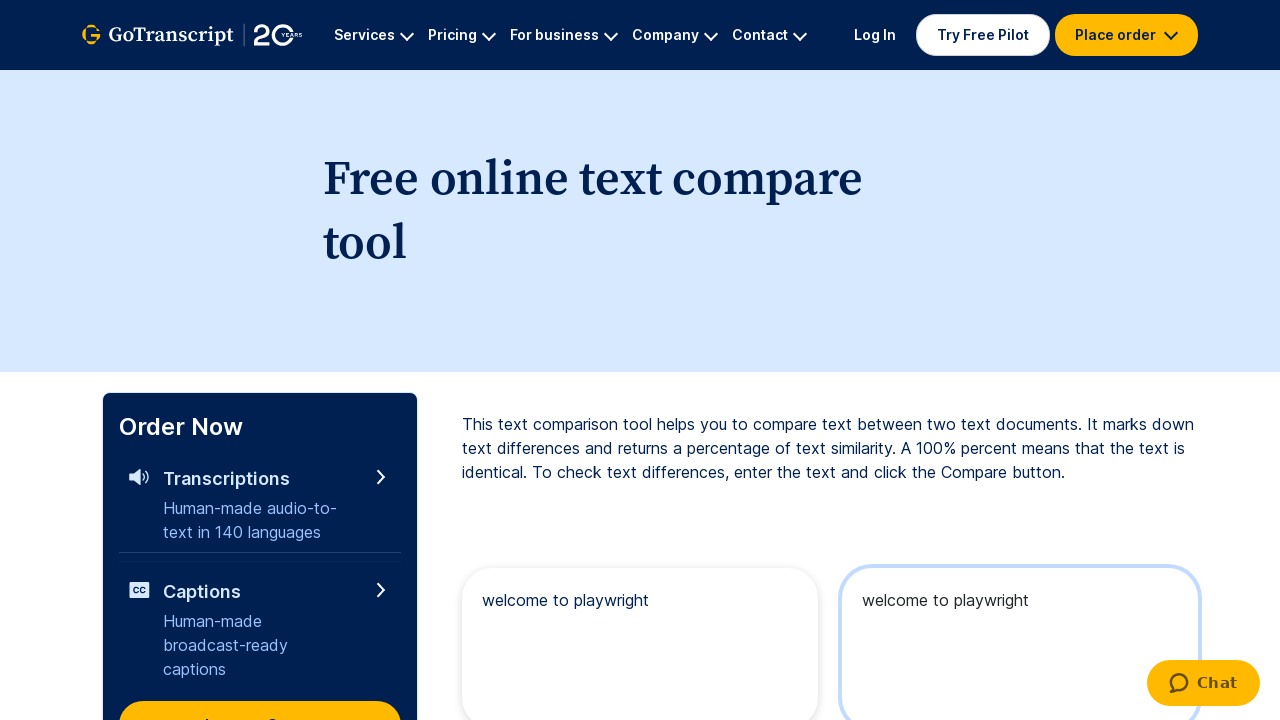